Clicks on the "Read the case study" link on GitHub's pricing page

Starting URL: https://github.com/pricing?ref_loc=search

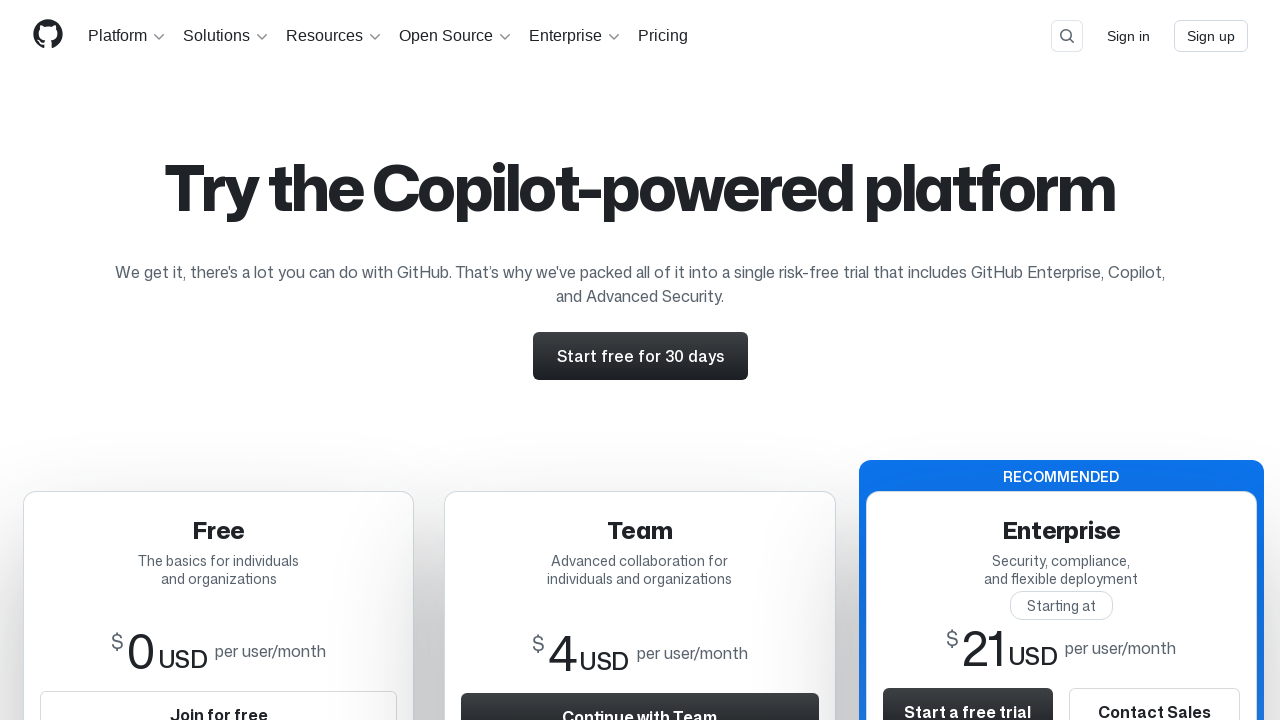

Navigated to GitHub pricing page
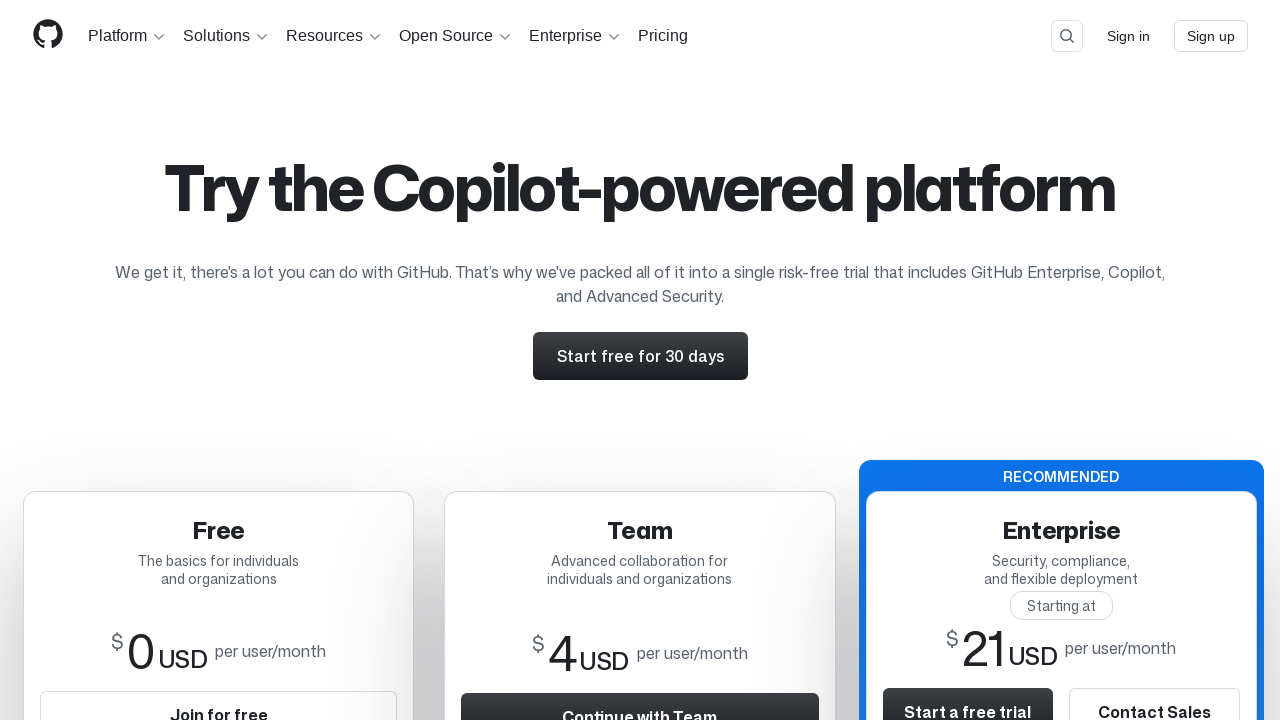

Clicked on 'Read the case study' link at (750, 360) on internal:role=link[name="Read the case study"i]
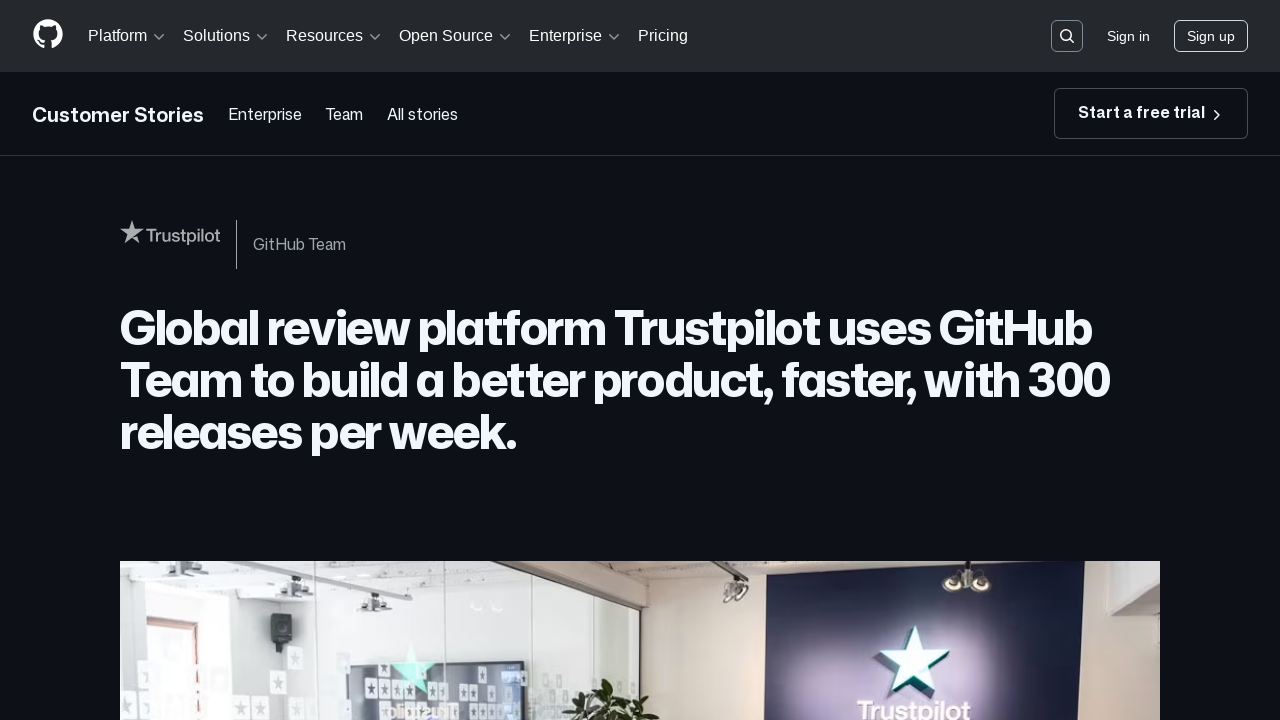

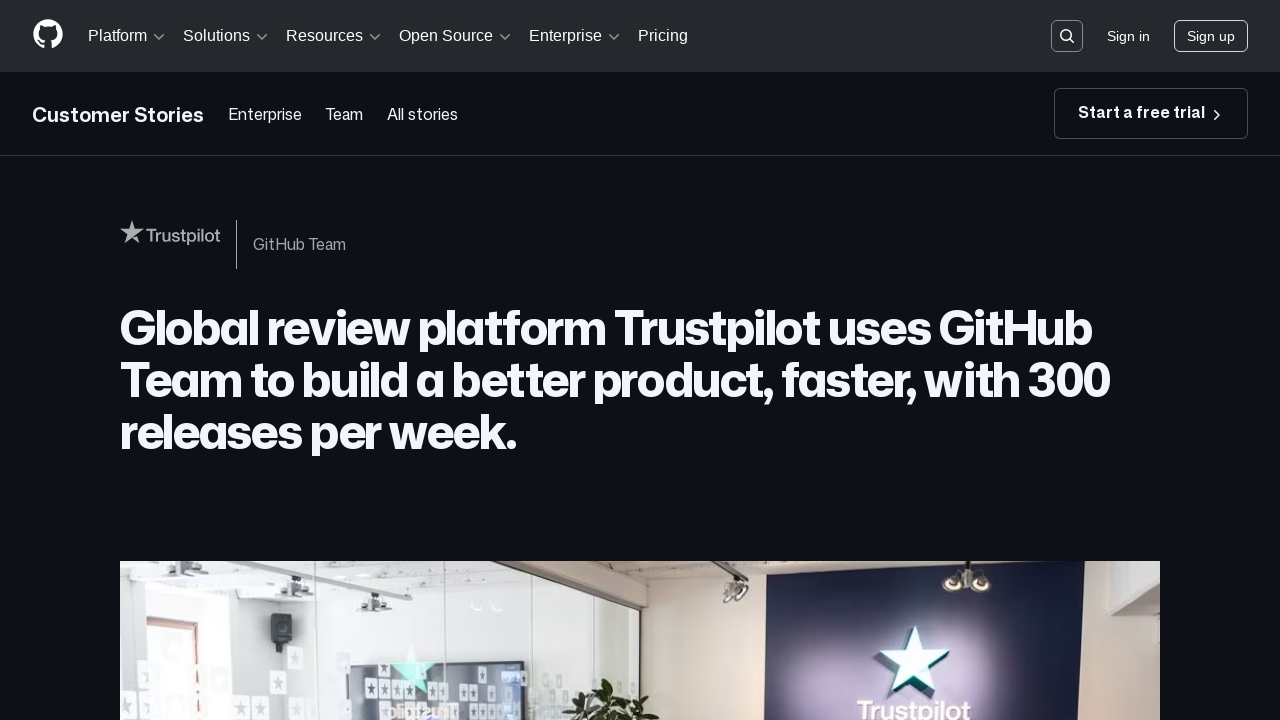